Tests placeholder text field by entering text that replaces the placeholder.

Starting URL: https://seleniumbase.io/demo_page

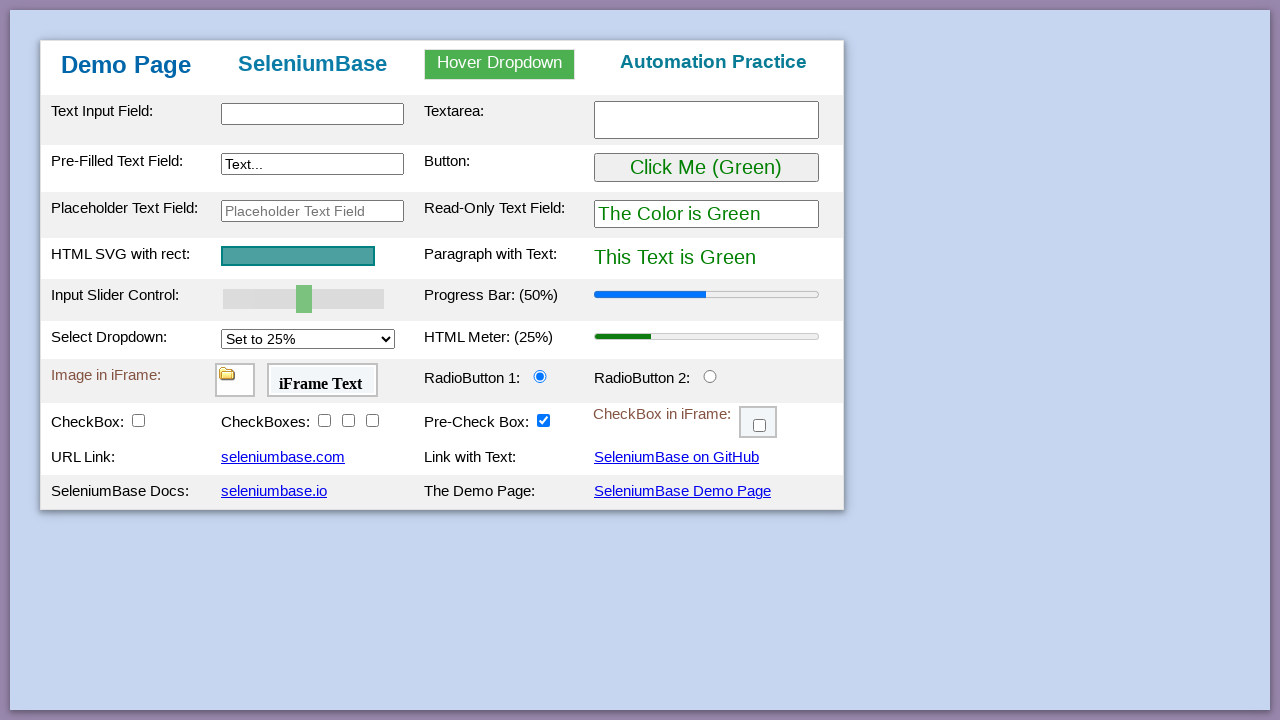

Waited for page to load - table body element found
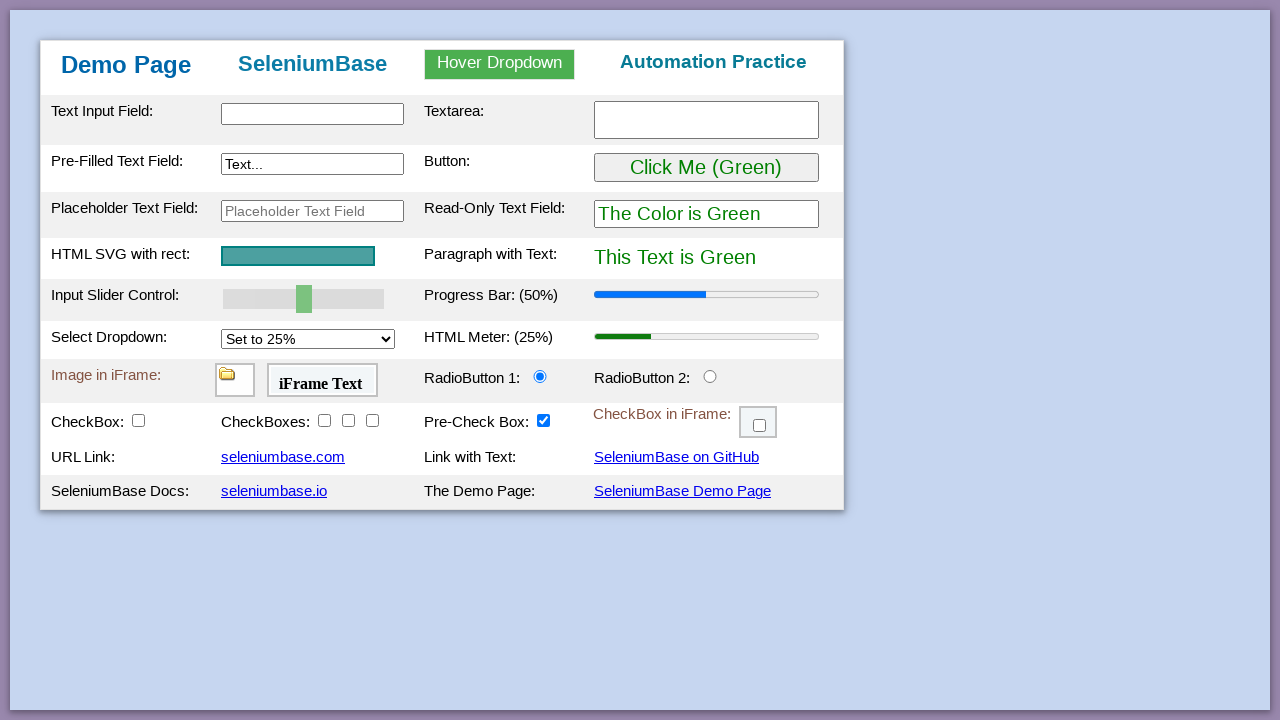

Cleared placeholder text field on #placeholderText
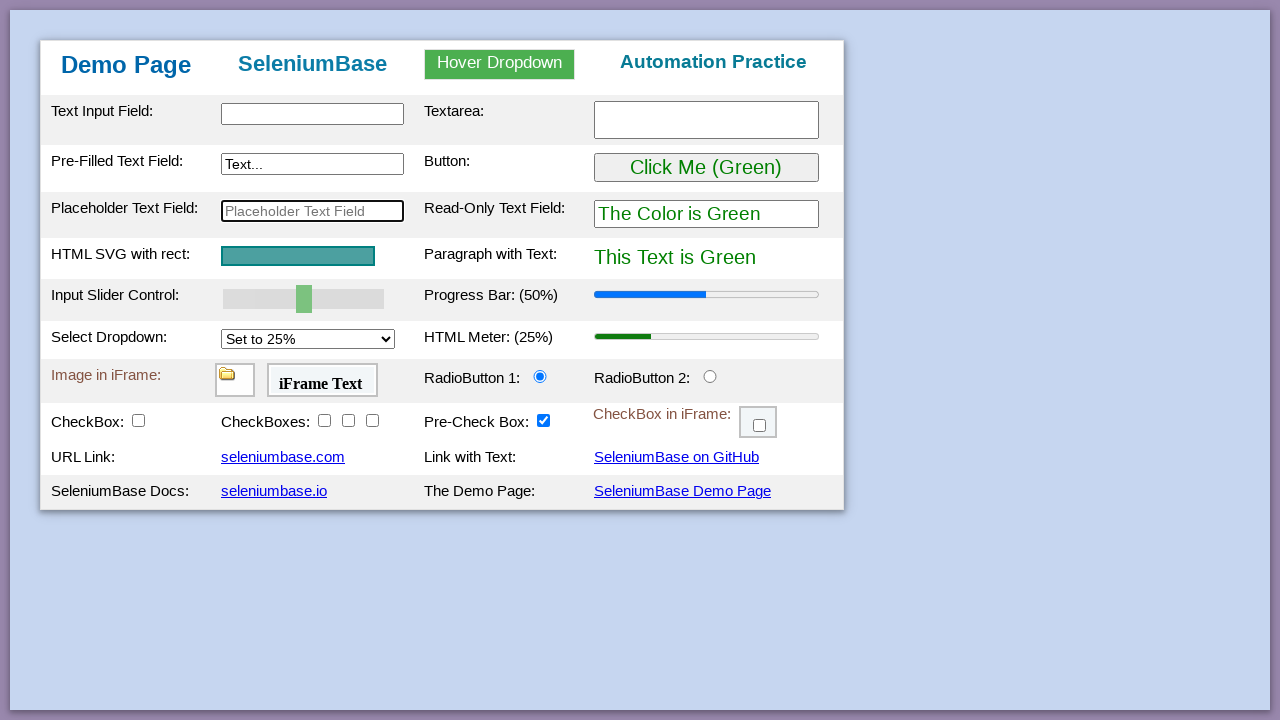

Entered 'HELLO WORLD' in placeholder text field, replacing the placeholder on #placeholderText
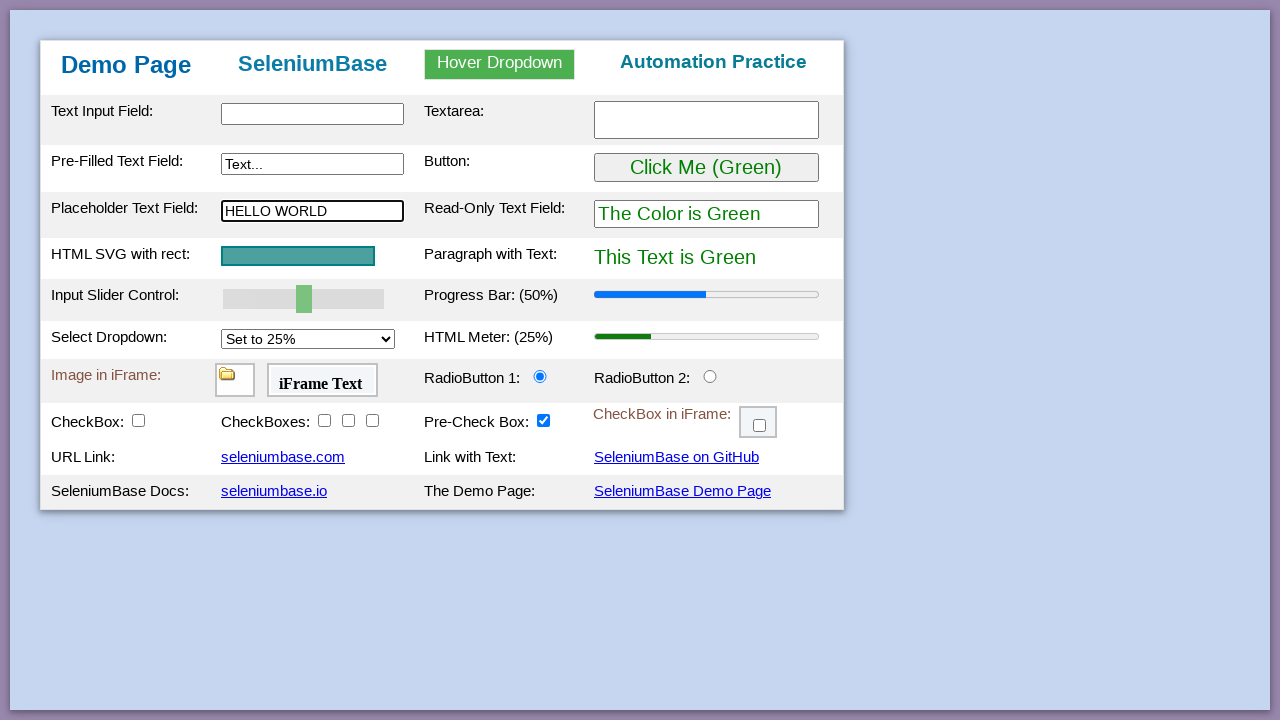

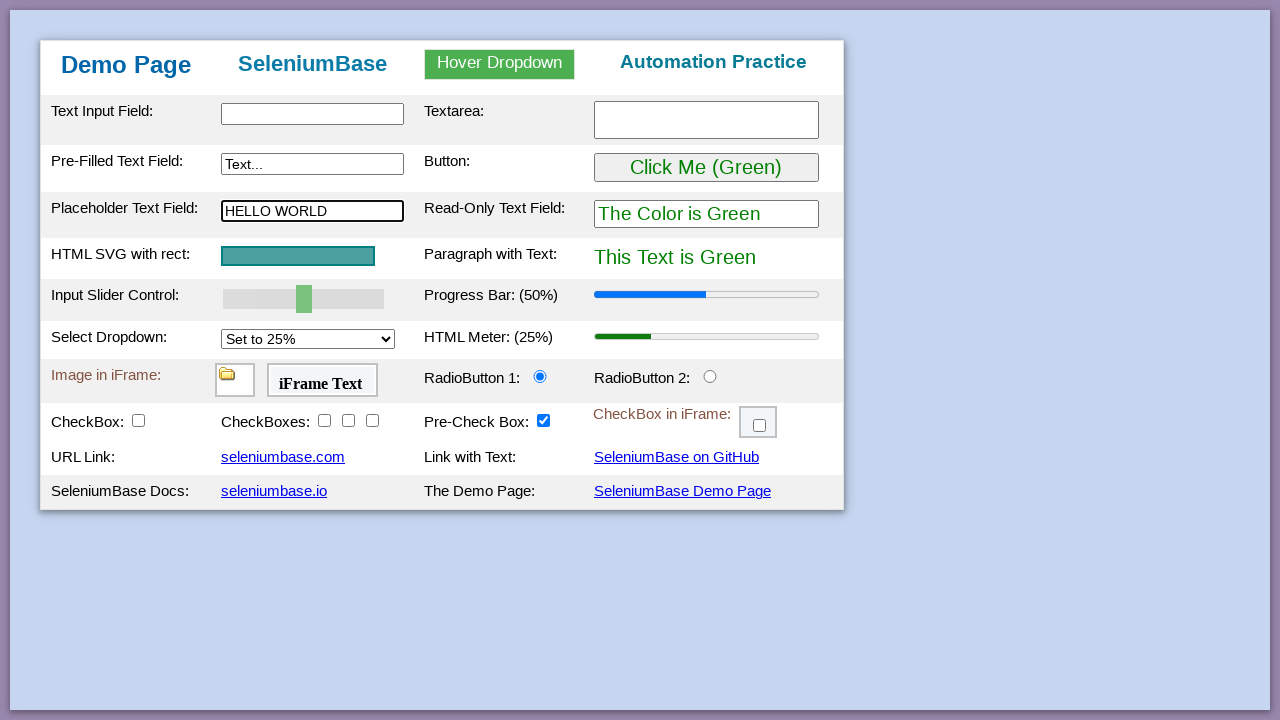